Tests interaction with an iframe by filling a username field inside the iframe

Starting URL: https://demoapps.qspiders.com/ui/frames

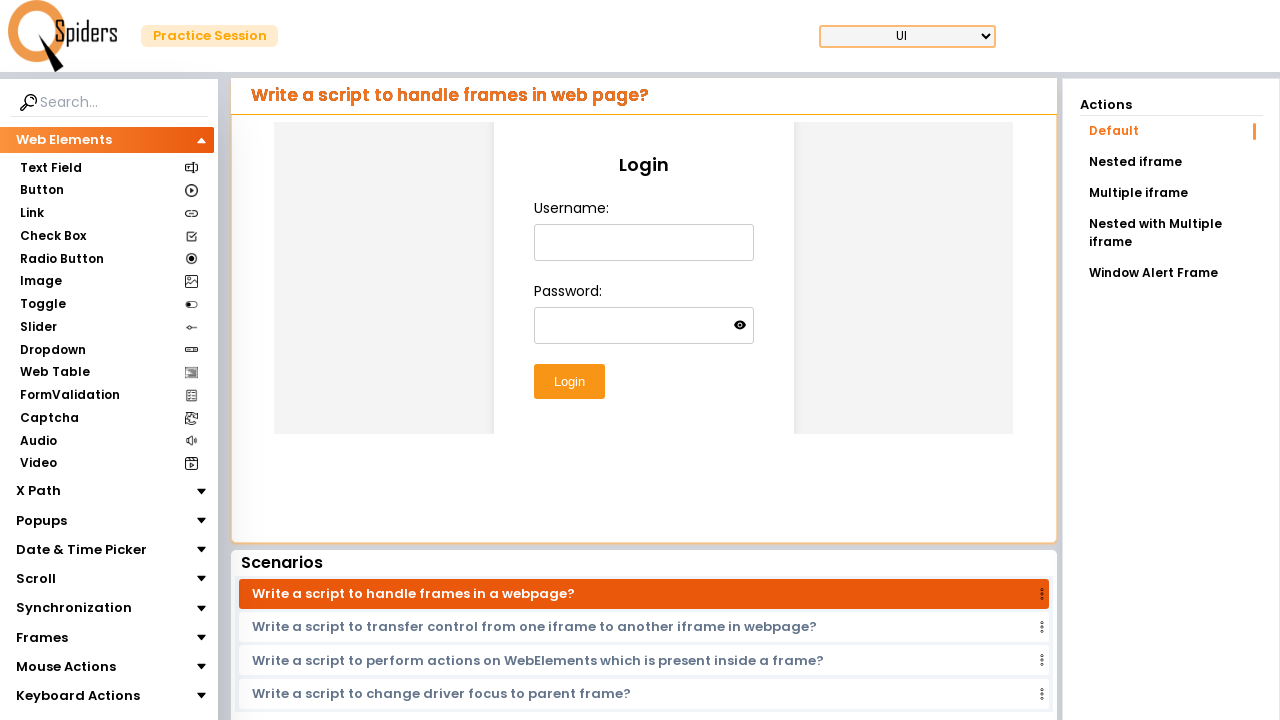

Located iframe with class 'w-full h-96'
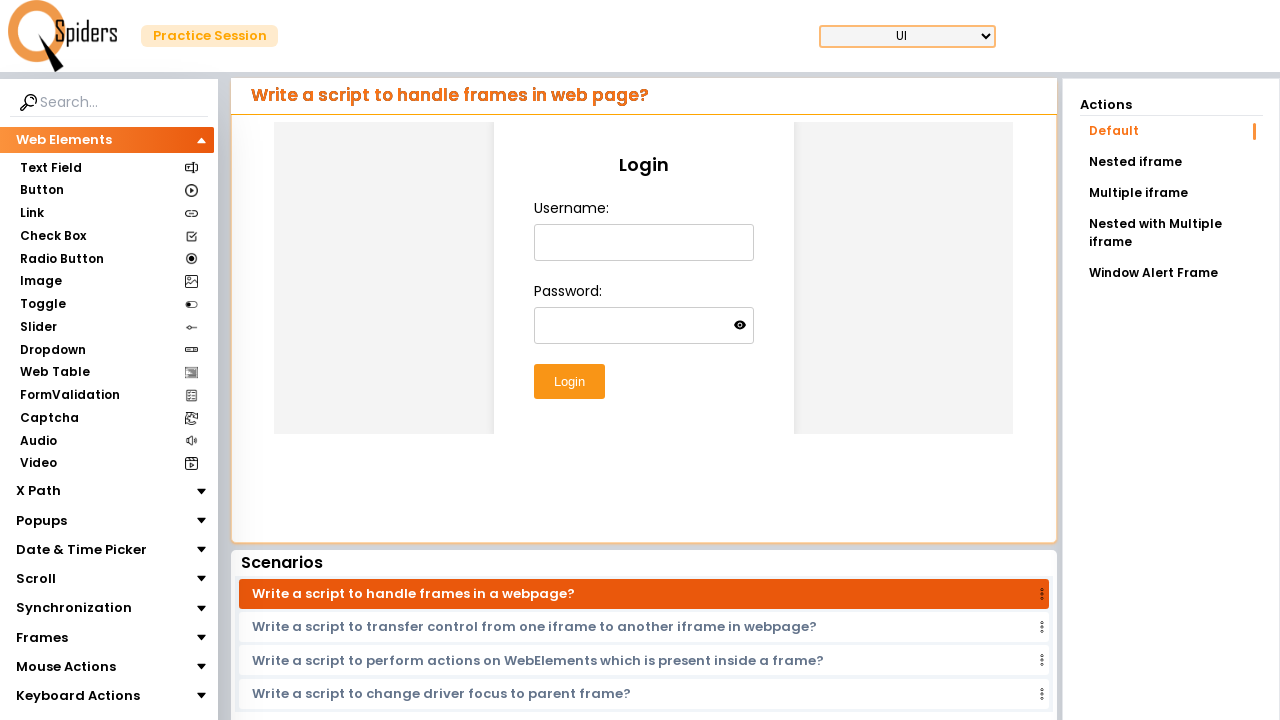

Filled username field inside iframe with 'testuser_frame' on xpath=//iframe[@class='w-full h-96'] >> internal:control=enter-frame >> #usernam
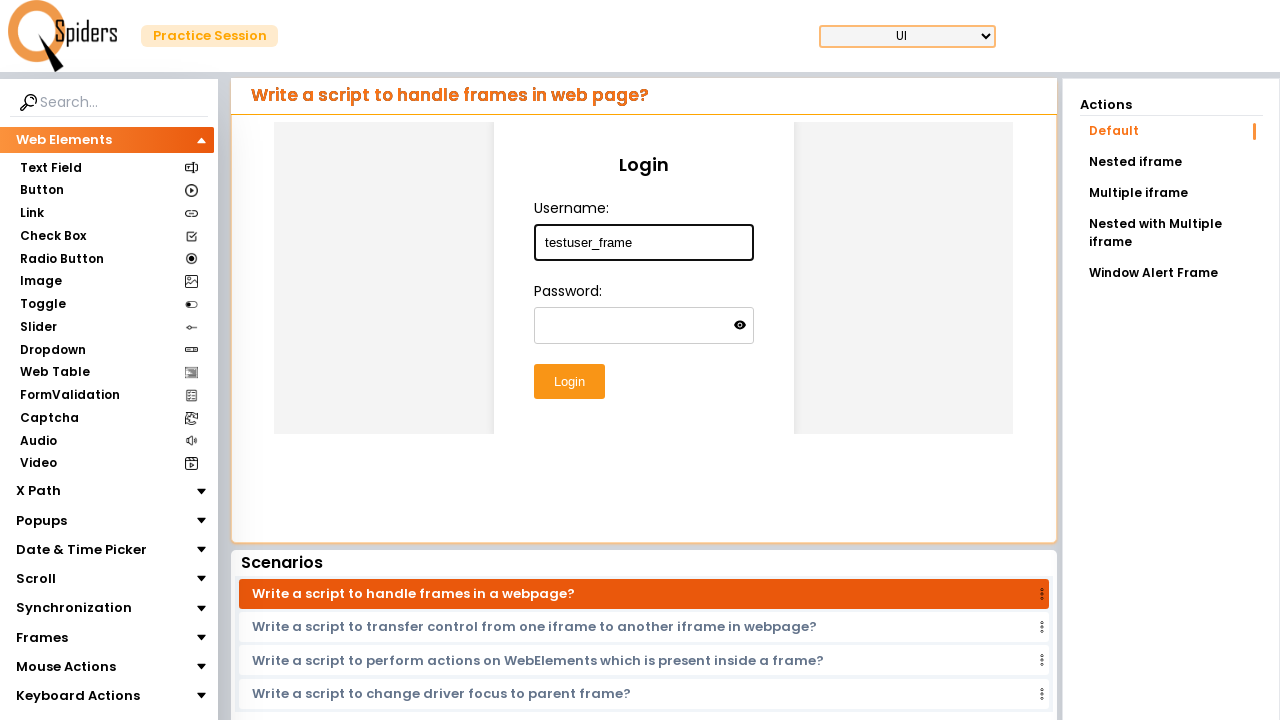

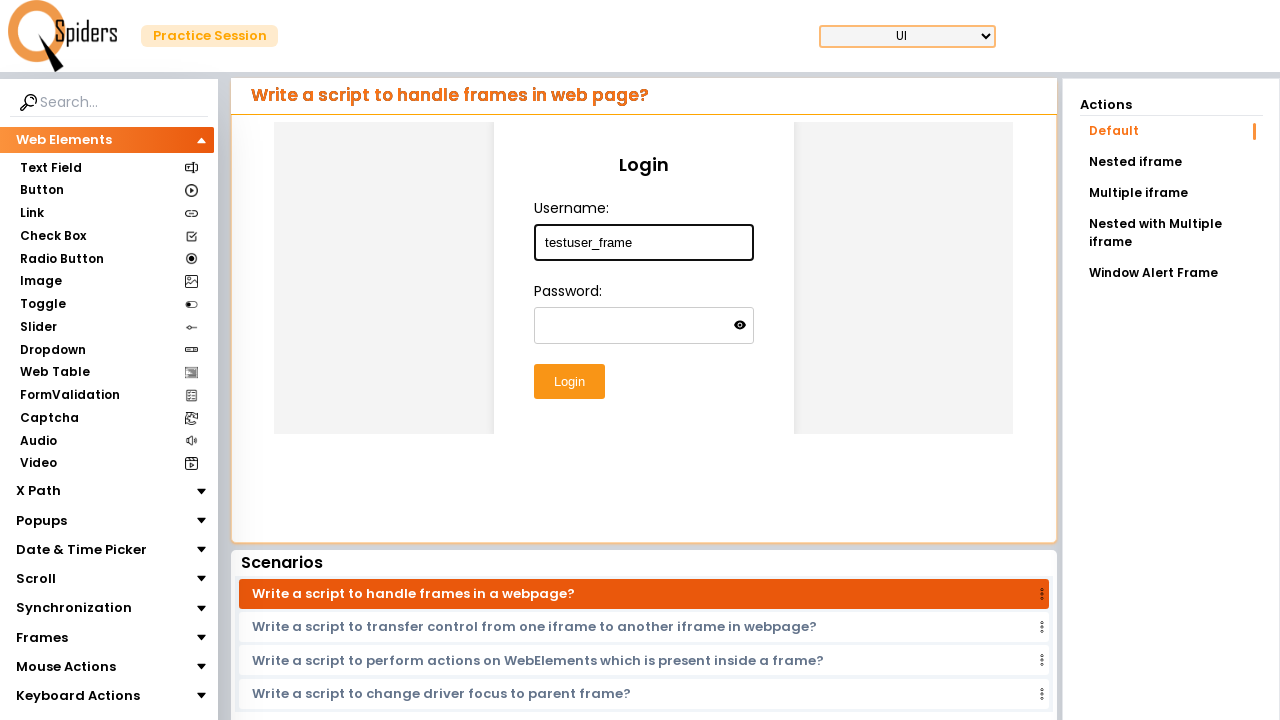